Fills out and submits a registration form with user details including name, email, phone, password, and privacy policy acceptance

Starting URL: https://naveenautomationlabs.com/opencart/index.php?route=account/register

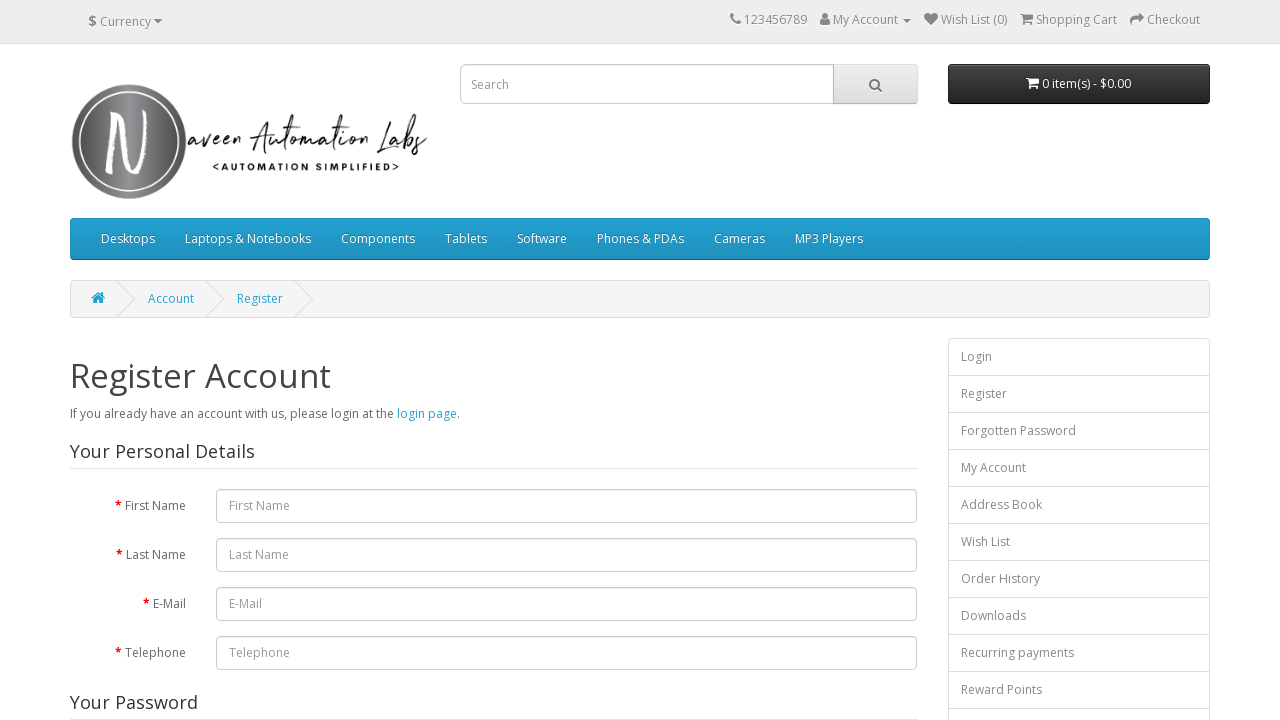

Filled first name field with 'Jimna' on input[type='text'][name='firstname']
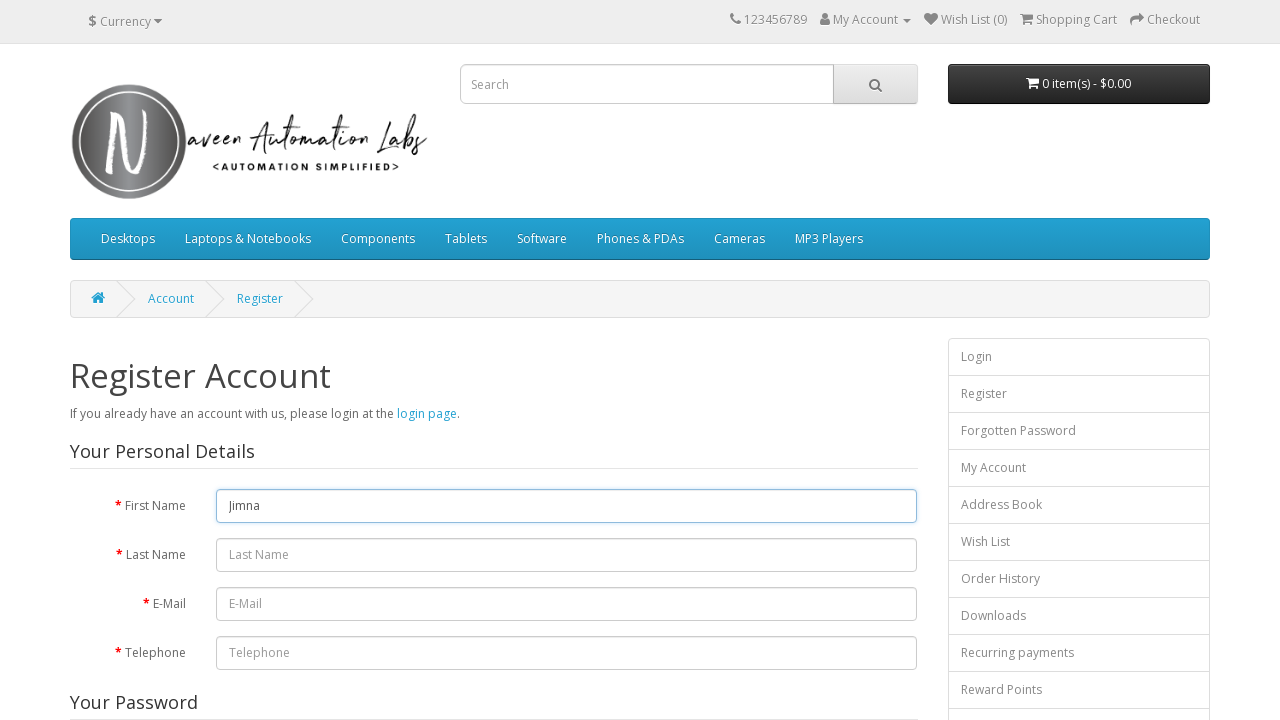

Filled last name field with 'Johny' on input[name='lastname']
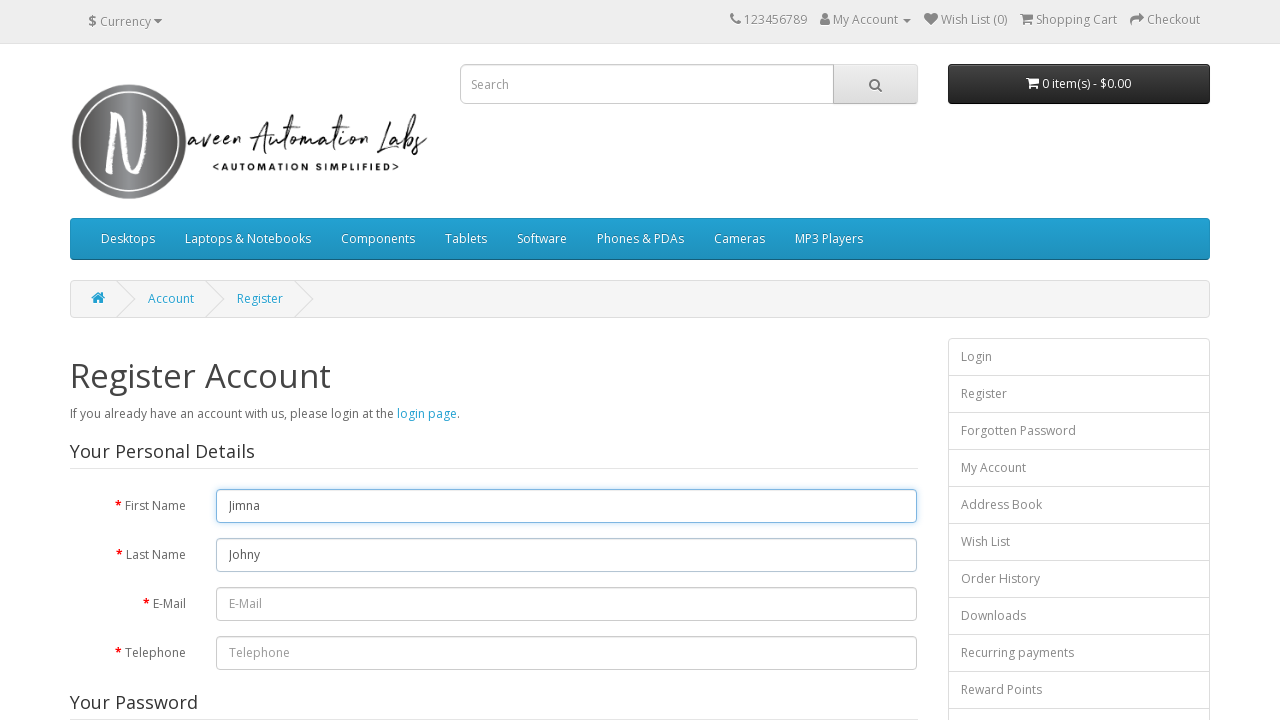

Filled email field with 'testuser547@example.com' on input[name='email']
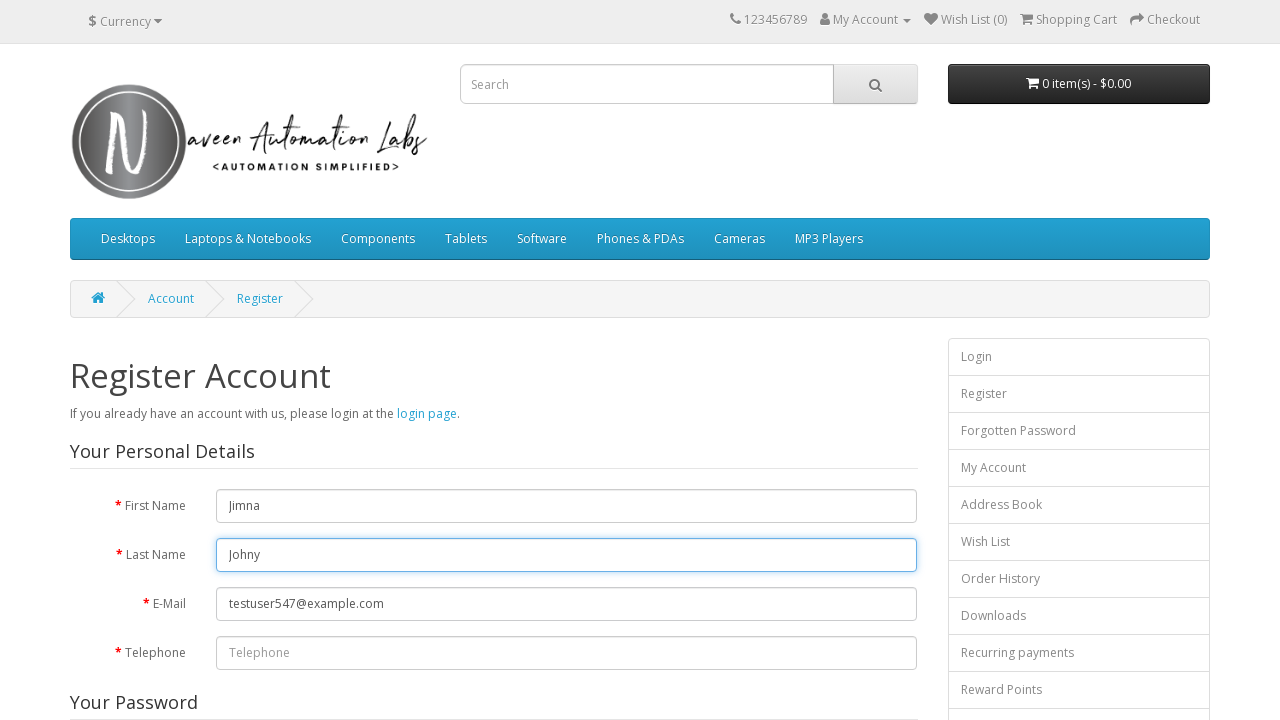

Filled telephone field with '5551234567' on input[name='telephone']
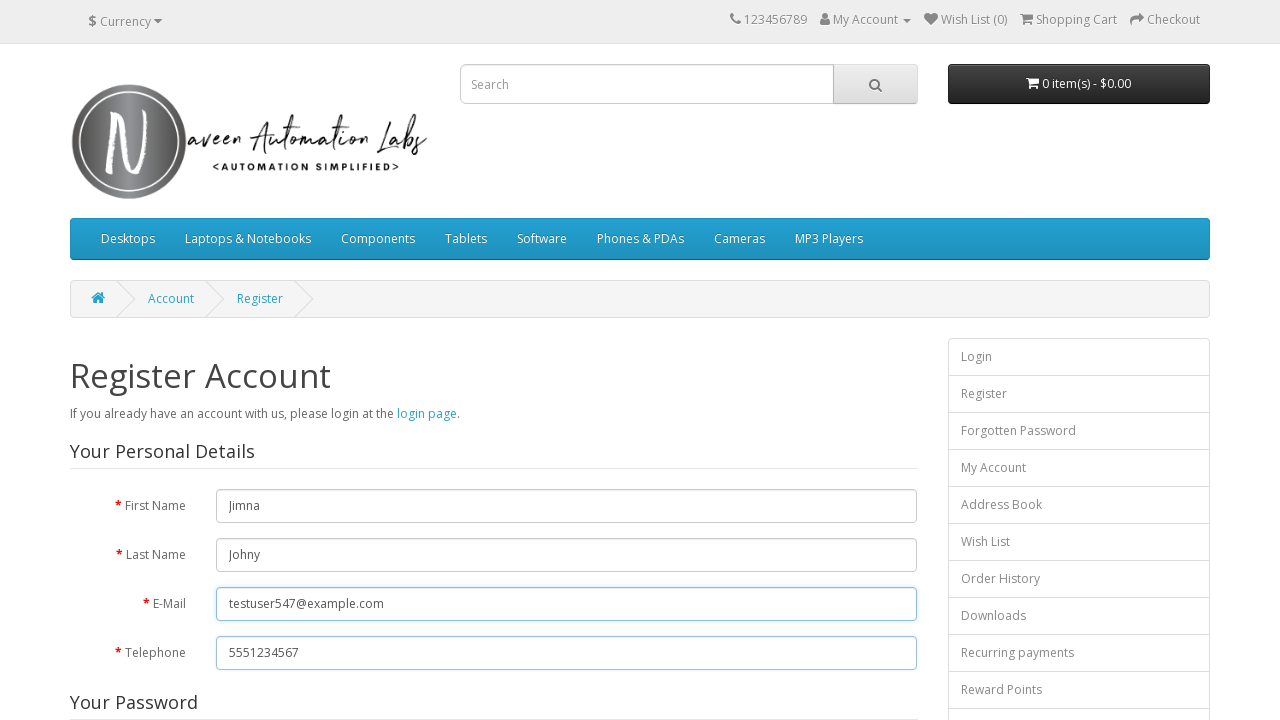

Filled password field with 'TestPass@2024' on input[name='password']
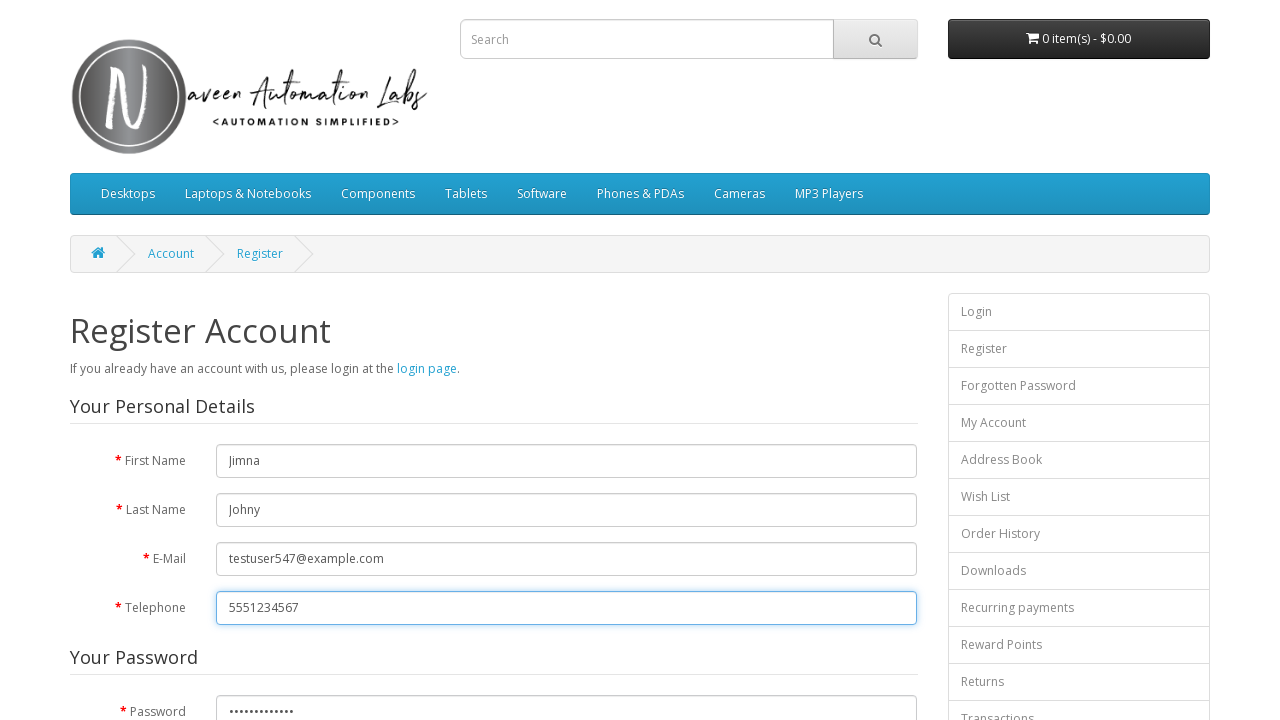

Filled password confirmation field with 'TestPass@2024' on input[name='confirm']
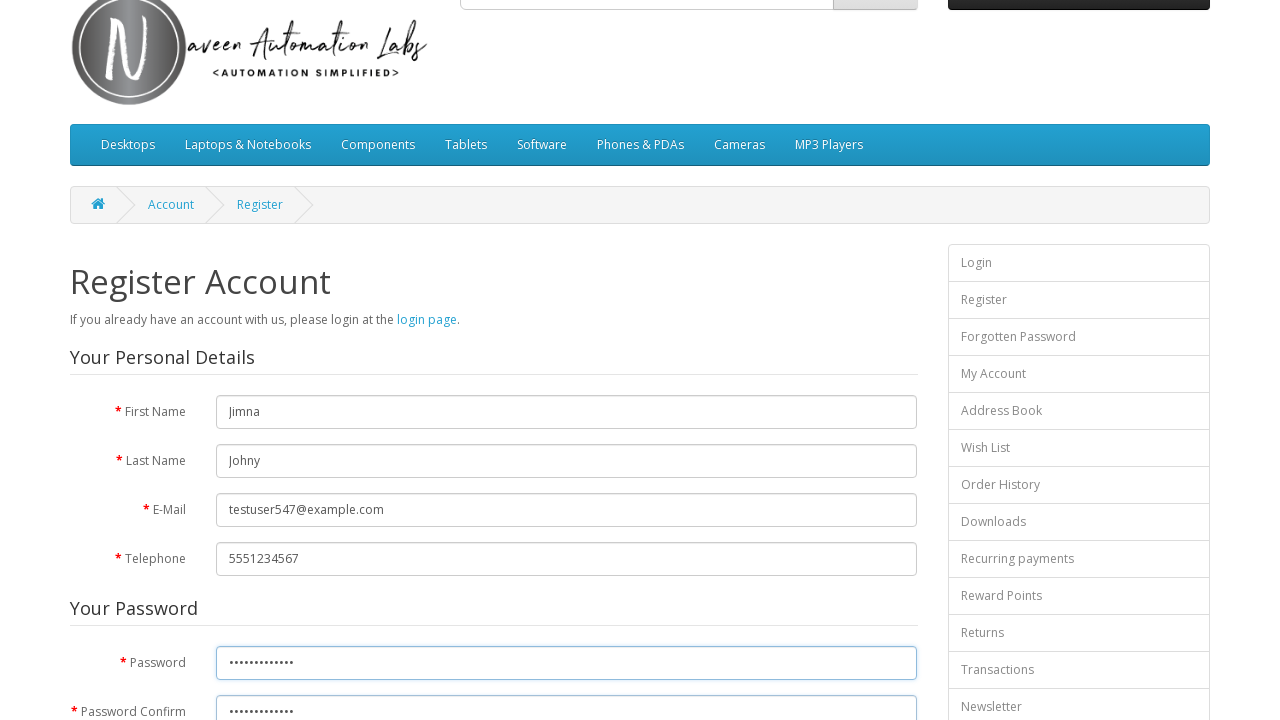

Selected subscribe radio button at (223, 373) on label.radio-inline input[type='radio'][value='1']
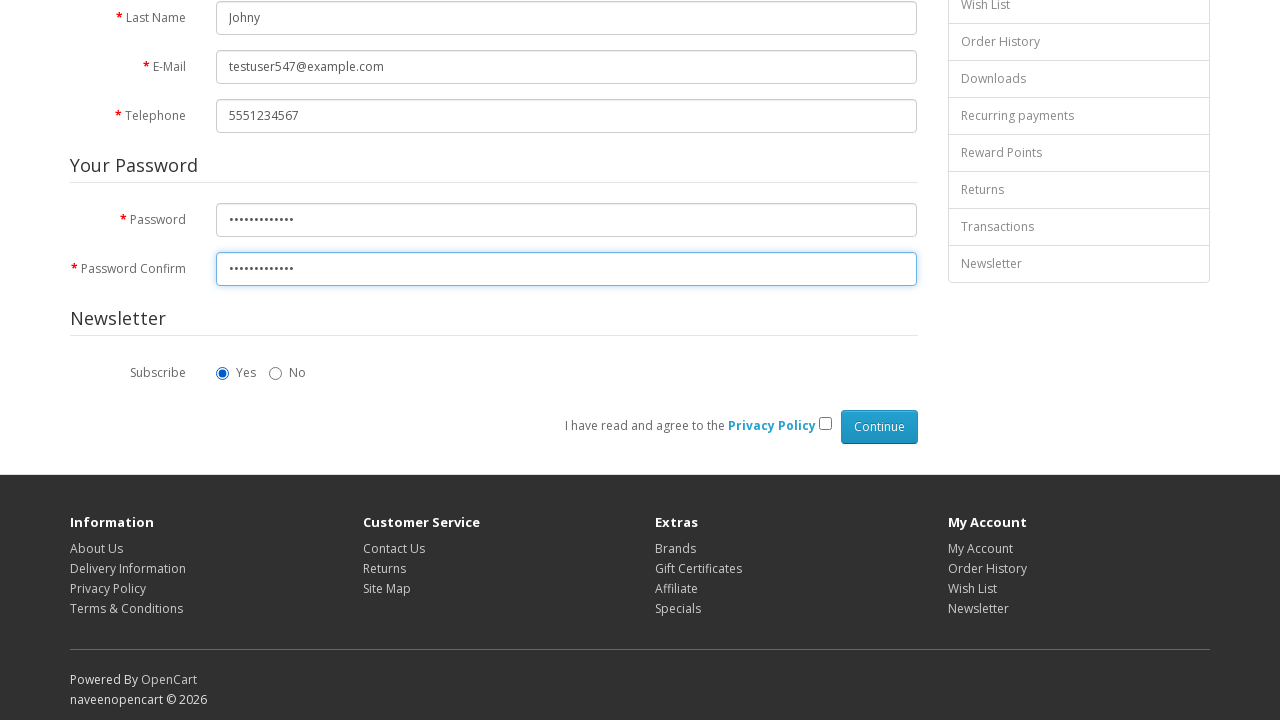

Accepted privacy policy checkbox at (825, 424) on input[type='checkbox']
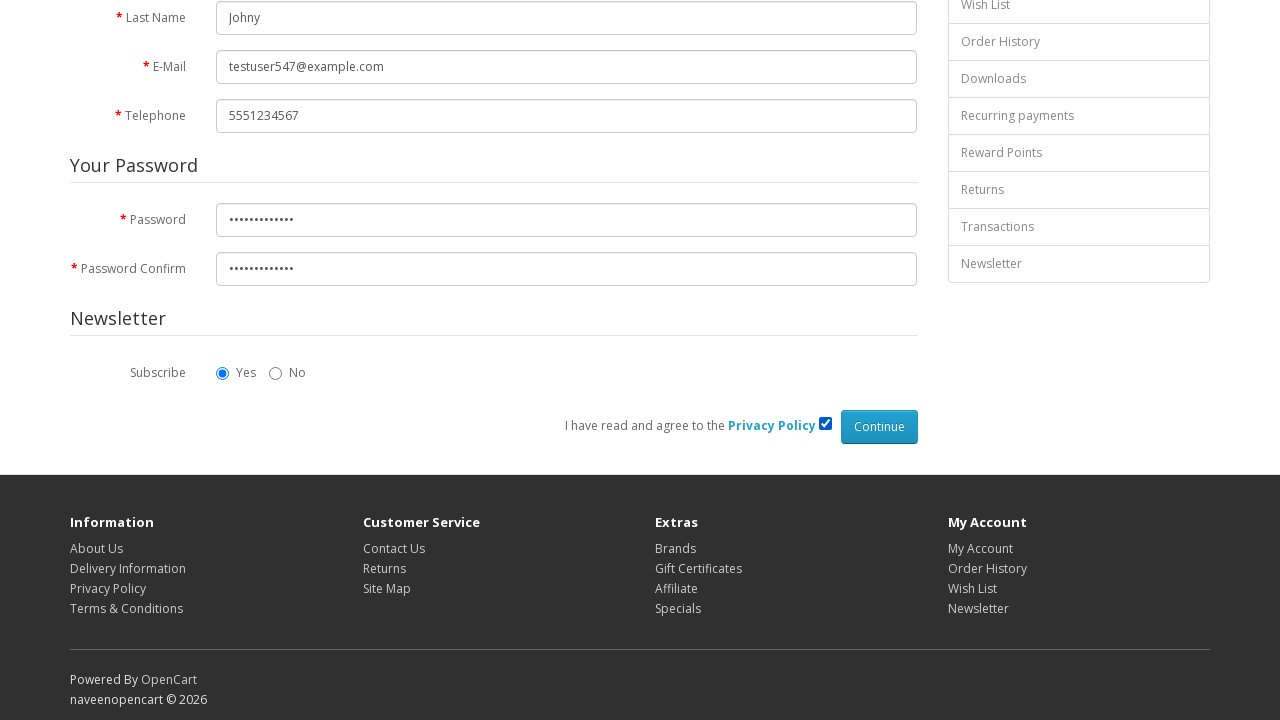

Clicked submit button to register account at (879, 427) on input[type='submit']
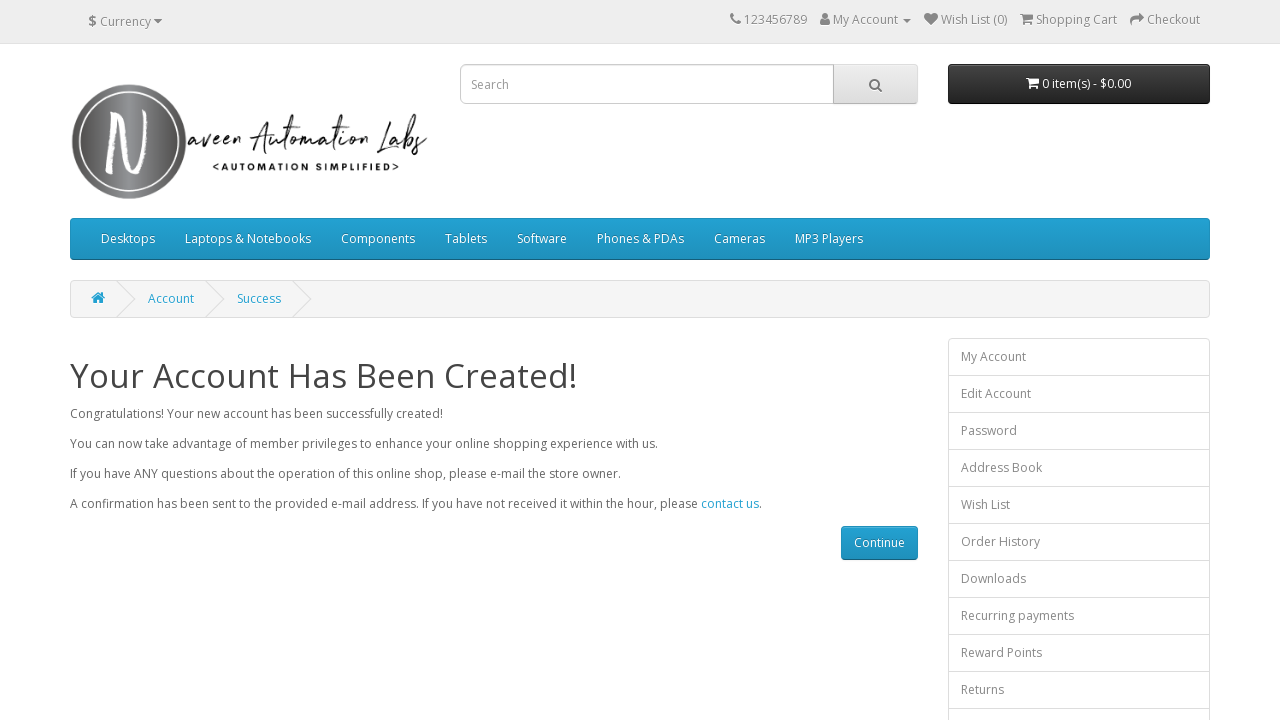

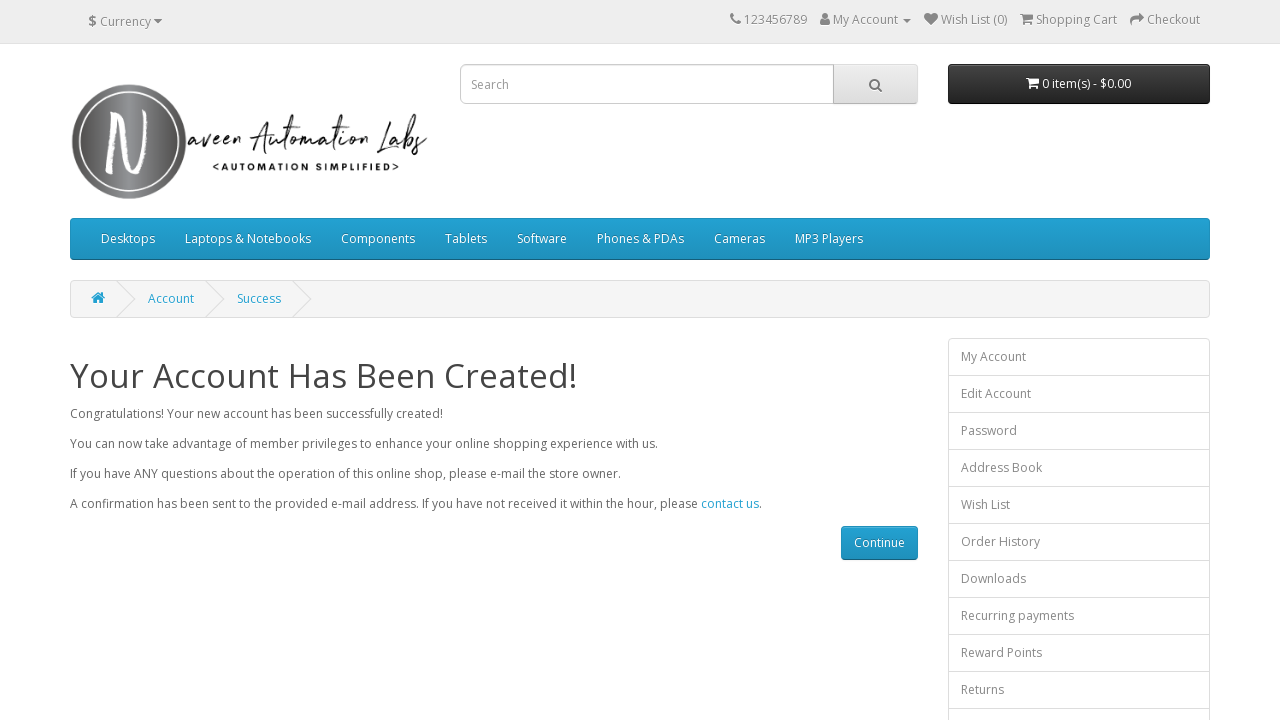